Tests adding specific vegetable items (Cucumber, Cauliflower, Beetroot, Carrot) to a shopping cart on a practice e-commerce site by finding products by name and clicking their Add to Cart buttons

Starting URL: https://rahulshettyacademy.com/seleniumPractise/

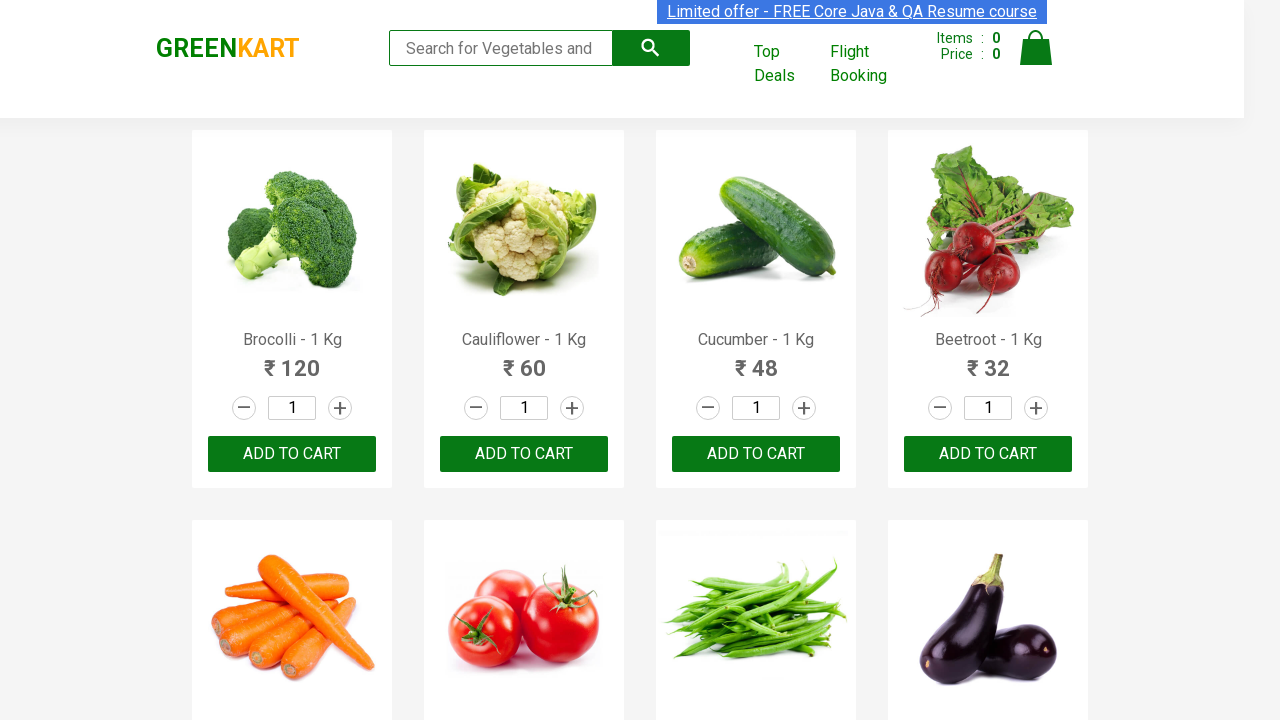

Waited for product names to load
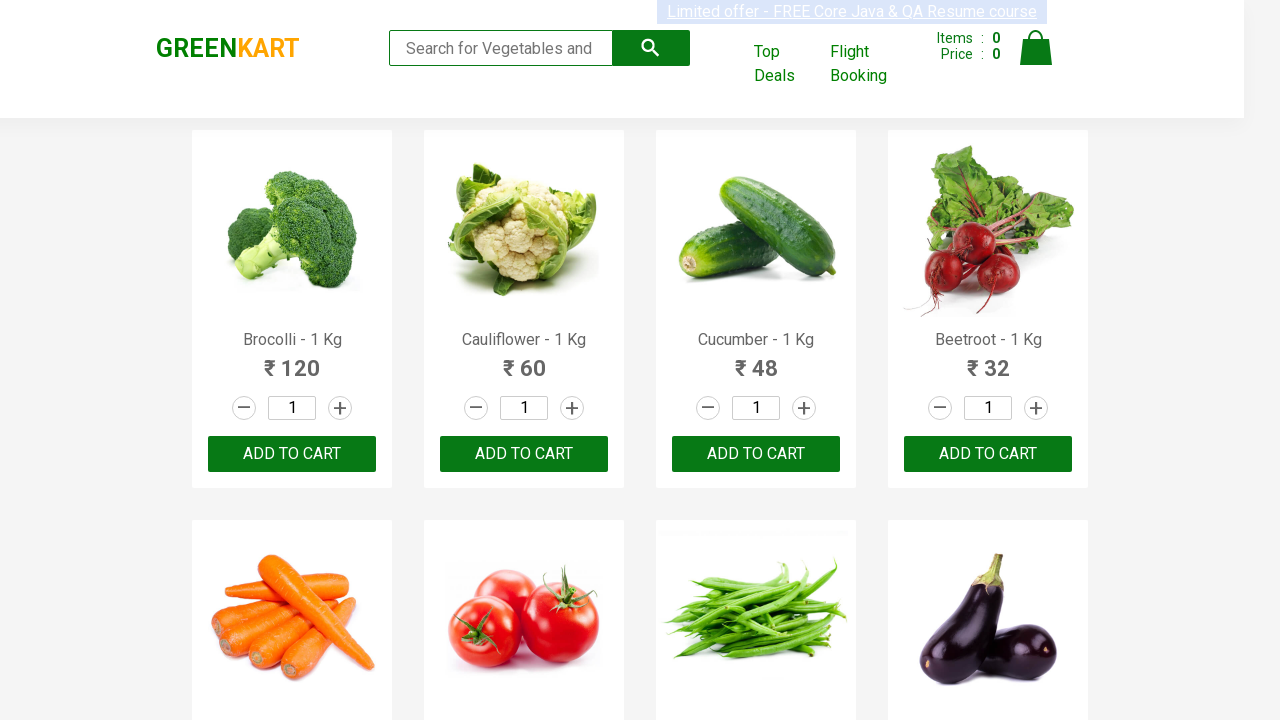

Retrieved all product name elements
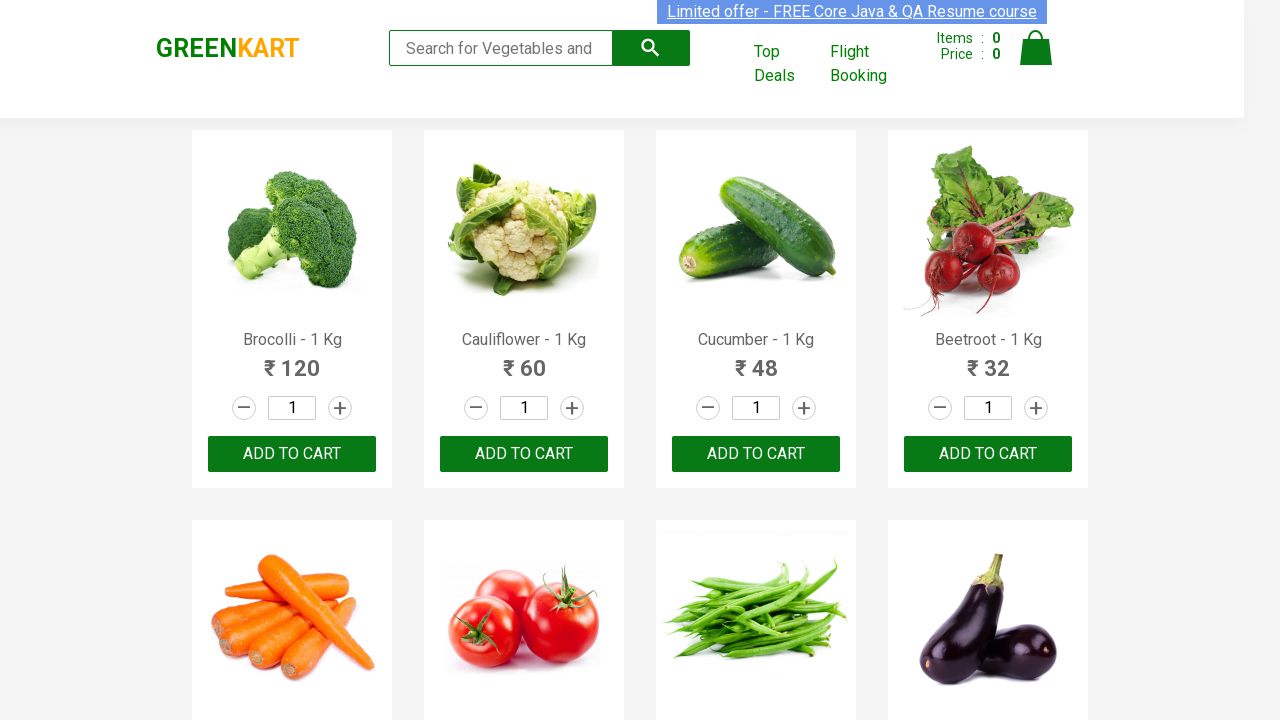

Added Cauliflower to cart (1/4) at (524, 454) on xpath=//div[@class='product-action']/button >> nth=1
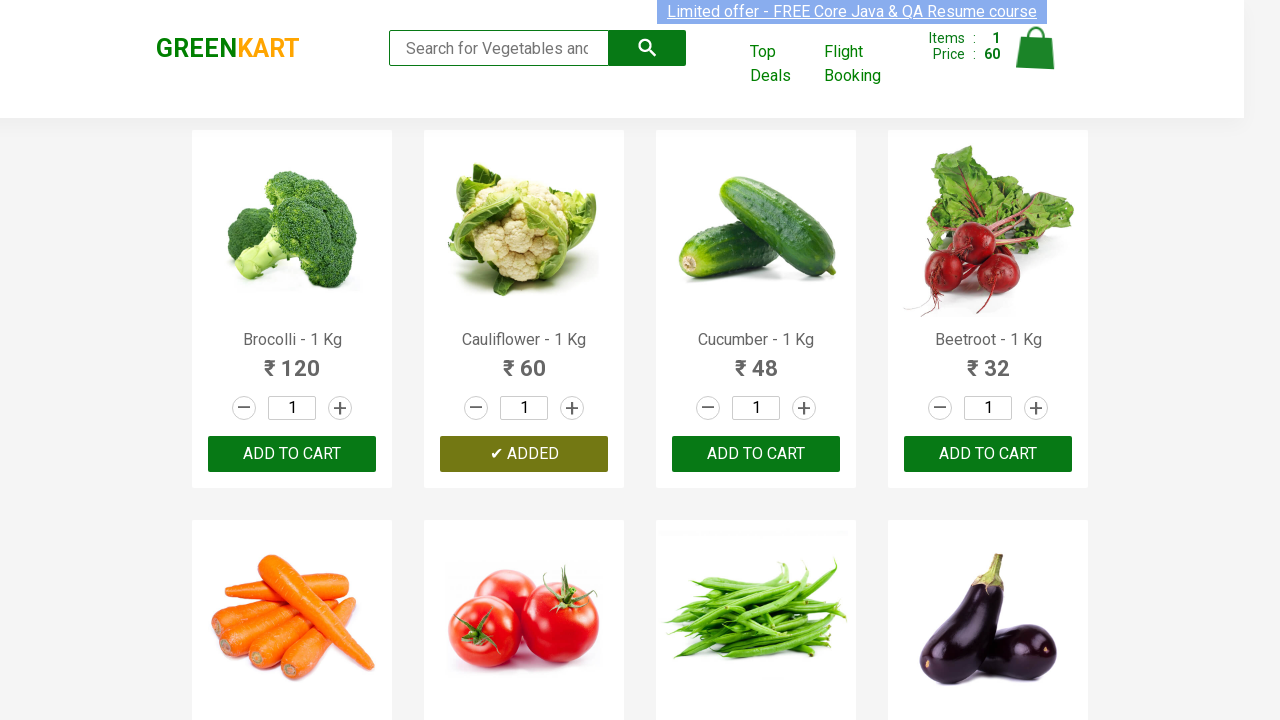

Added Cucumber to cart (2/4) at (756, 454) on xpath=//div[@class='product-action']/button >> nth=2
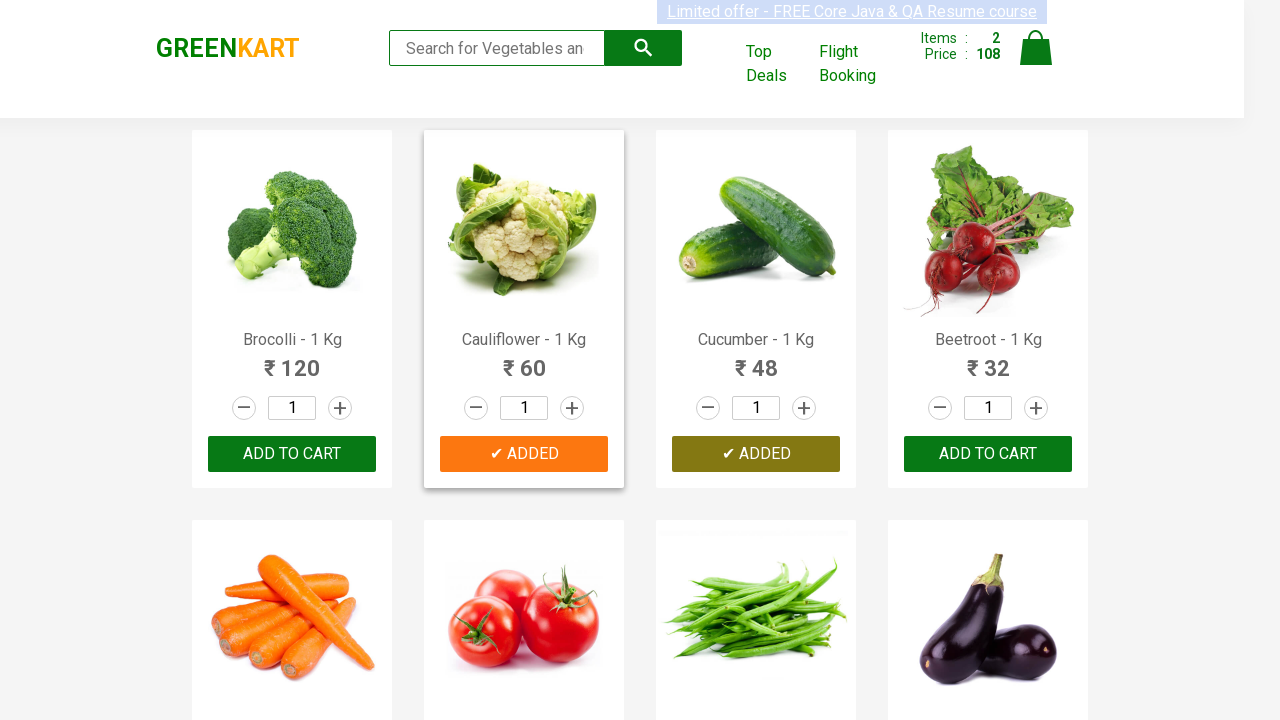

Added Beetroot to cart (3/4) at (988, 454) on xpath=//div[@class='product-action']/button >> nth=3
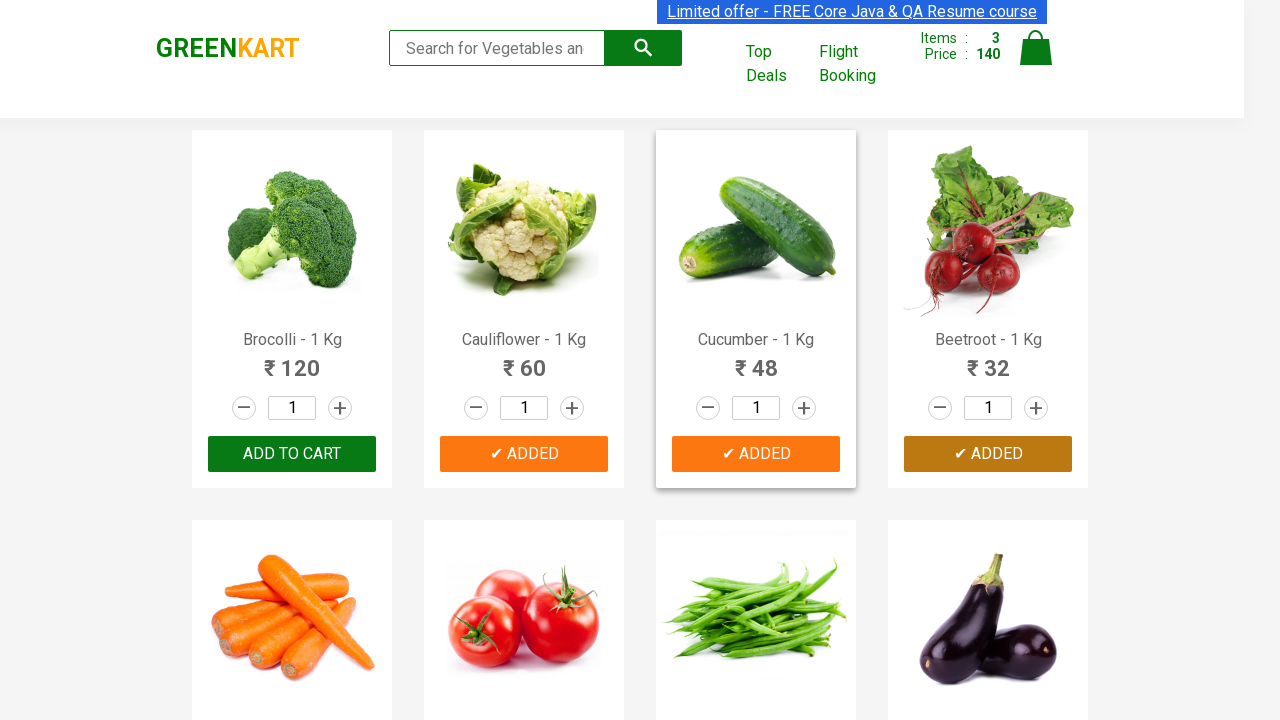

Added Carrot to cart (4/4) at (292, 360) on xpath=//div[@class='product-action']/button >> nth=4
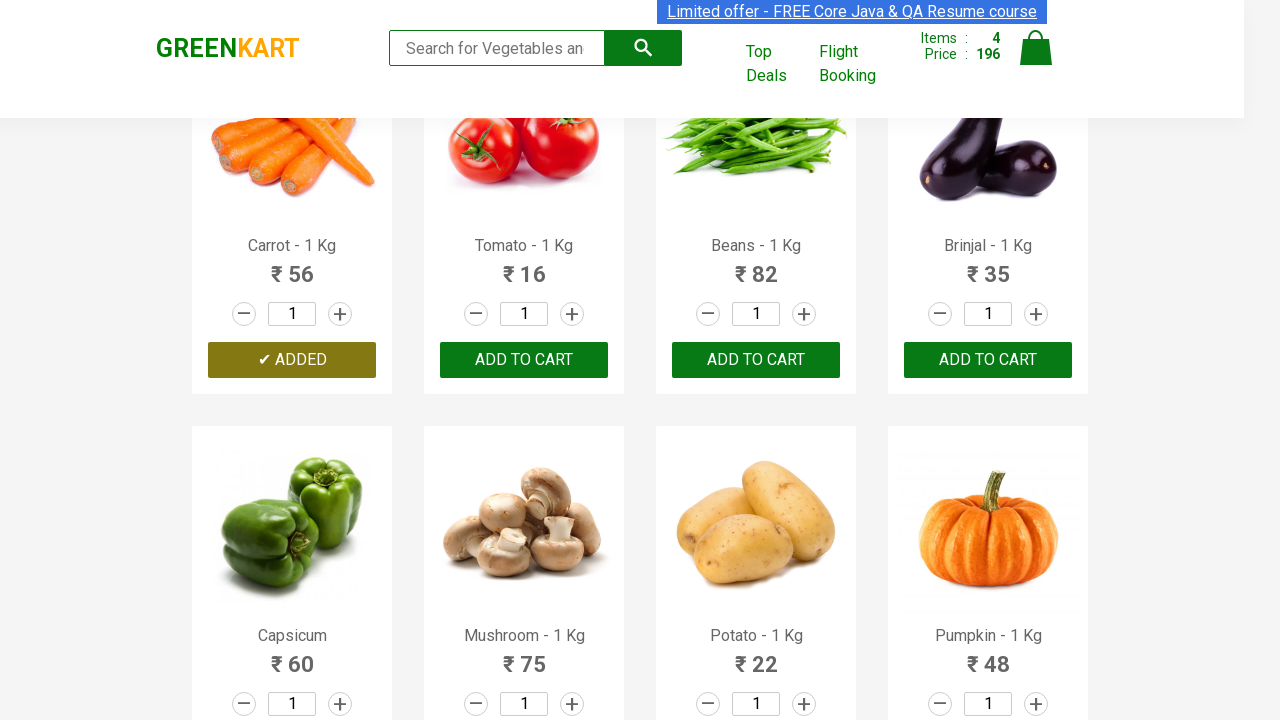

All required items have been added to cart
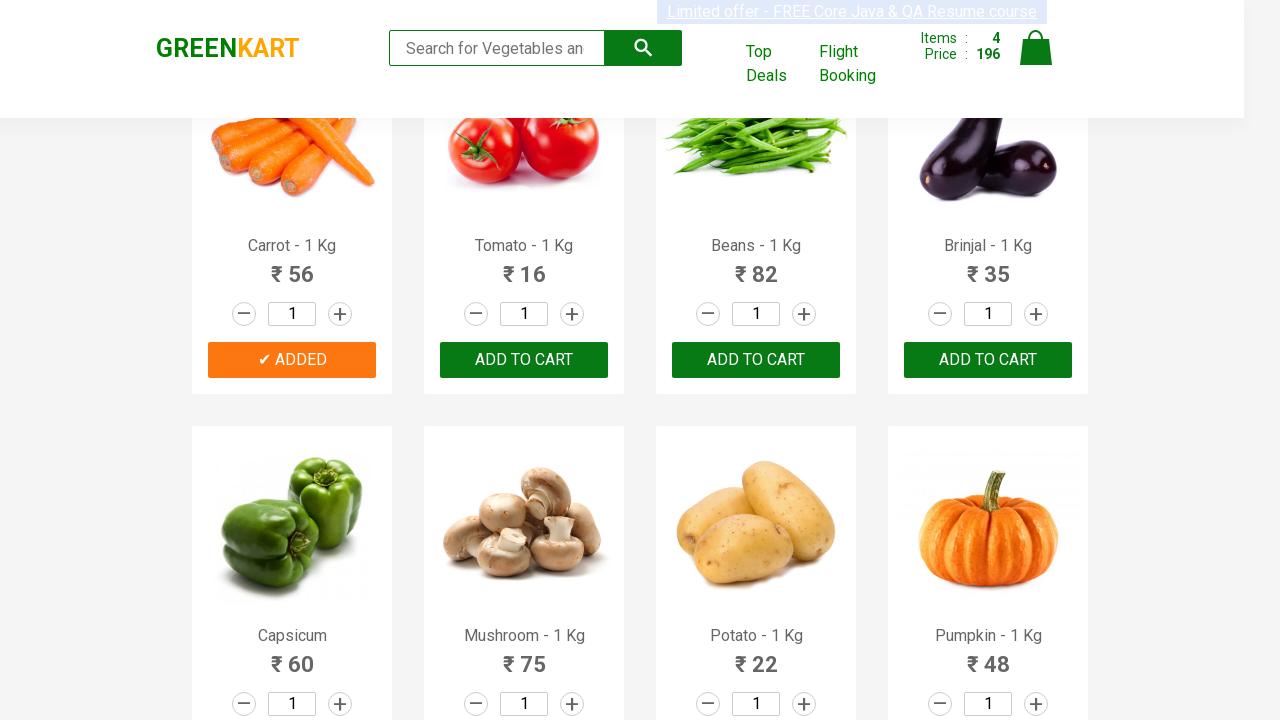

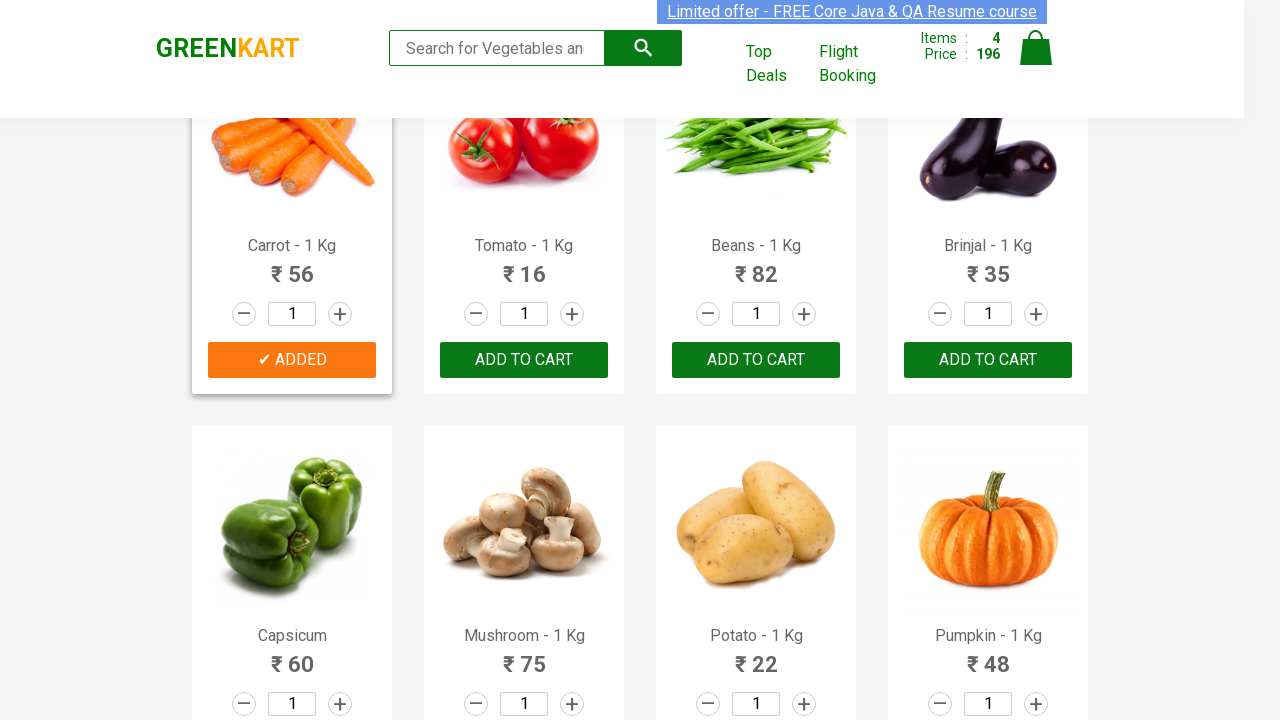